Tests carousel image responsiveness by resizing viewport to different dimensions

Starting URL: https://www.uni-rostock.de/

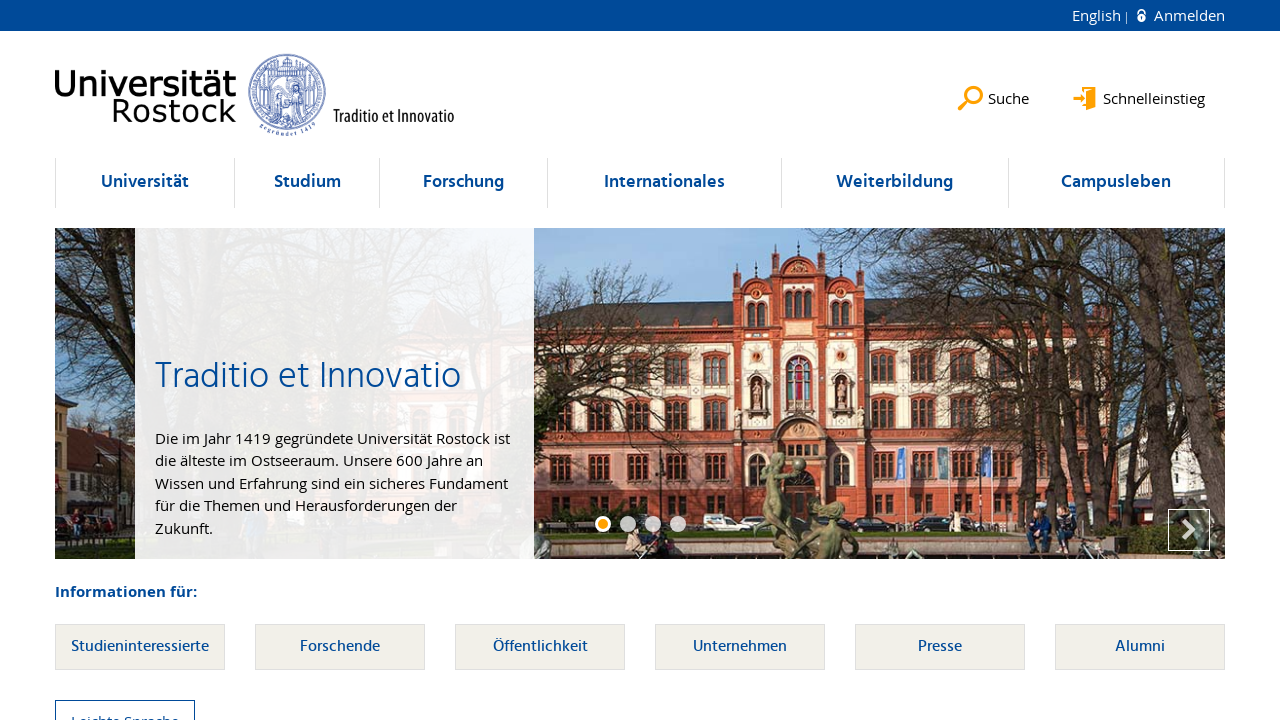

Set viewport to small screen (800x600)
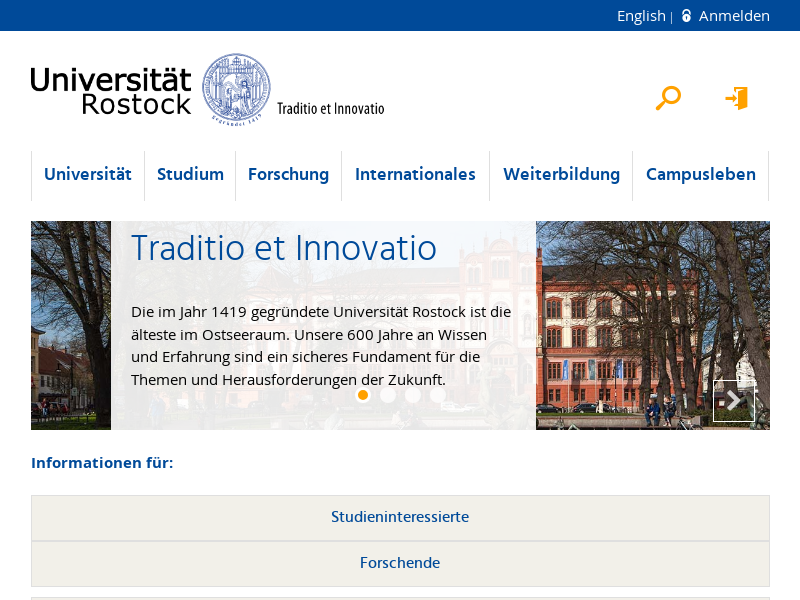

Carousel image became visible at small screen size
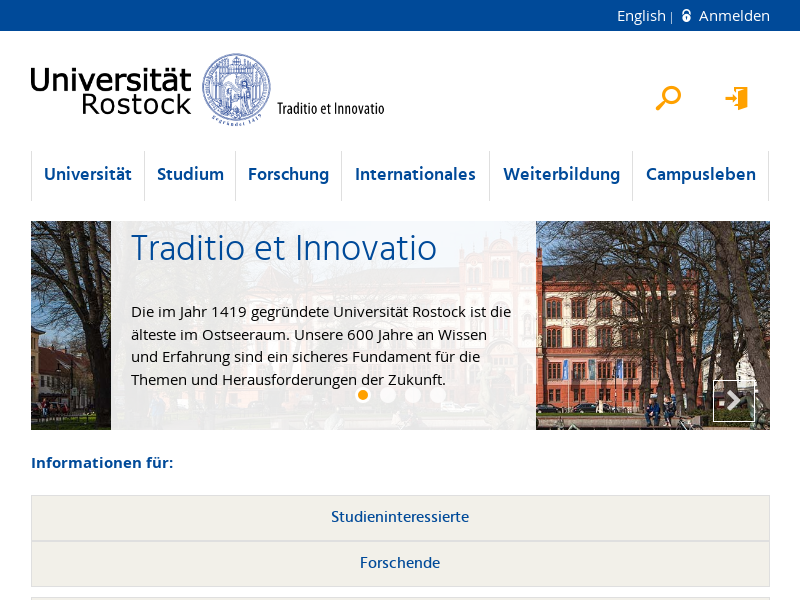

Set viewport to large screen (1920x1080)
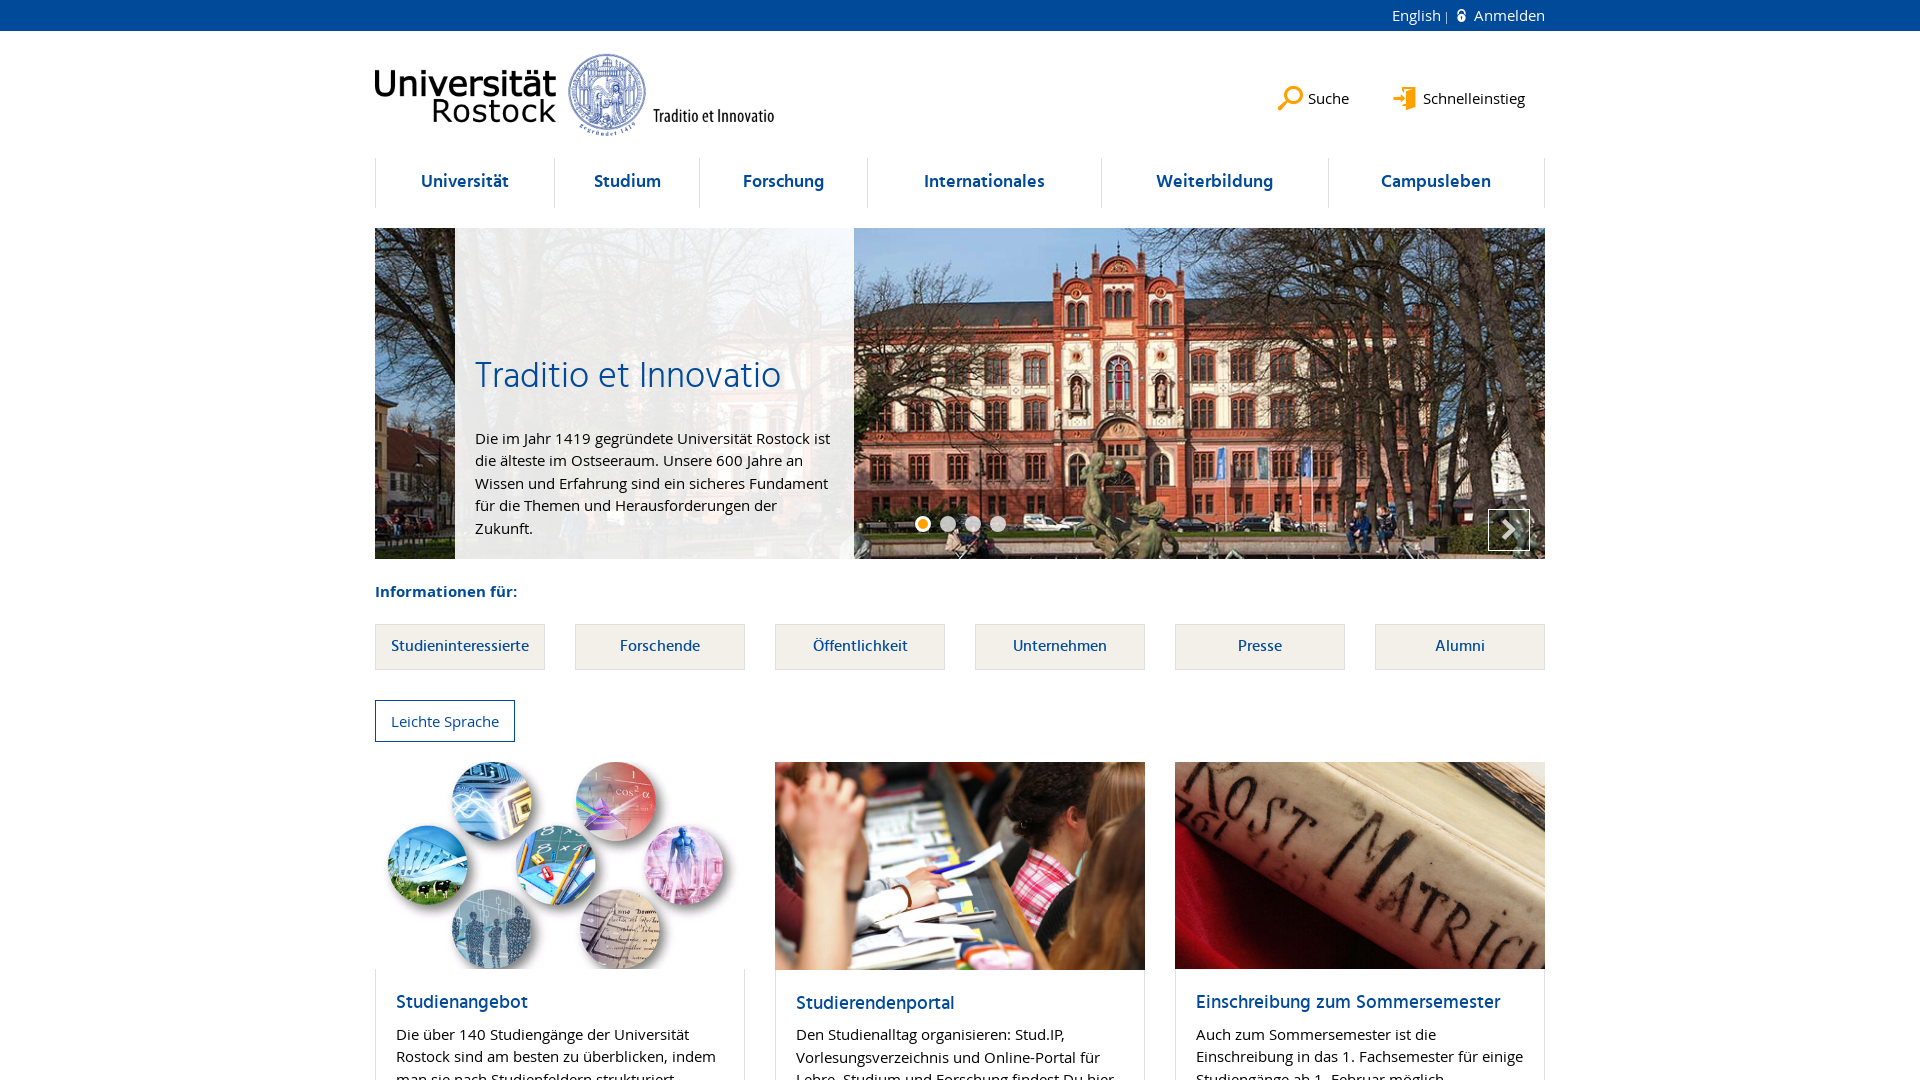

Carousel image remained visible at large screen size
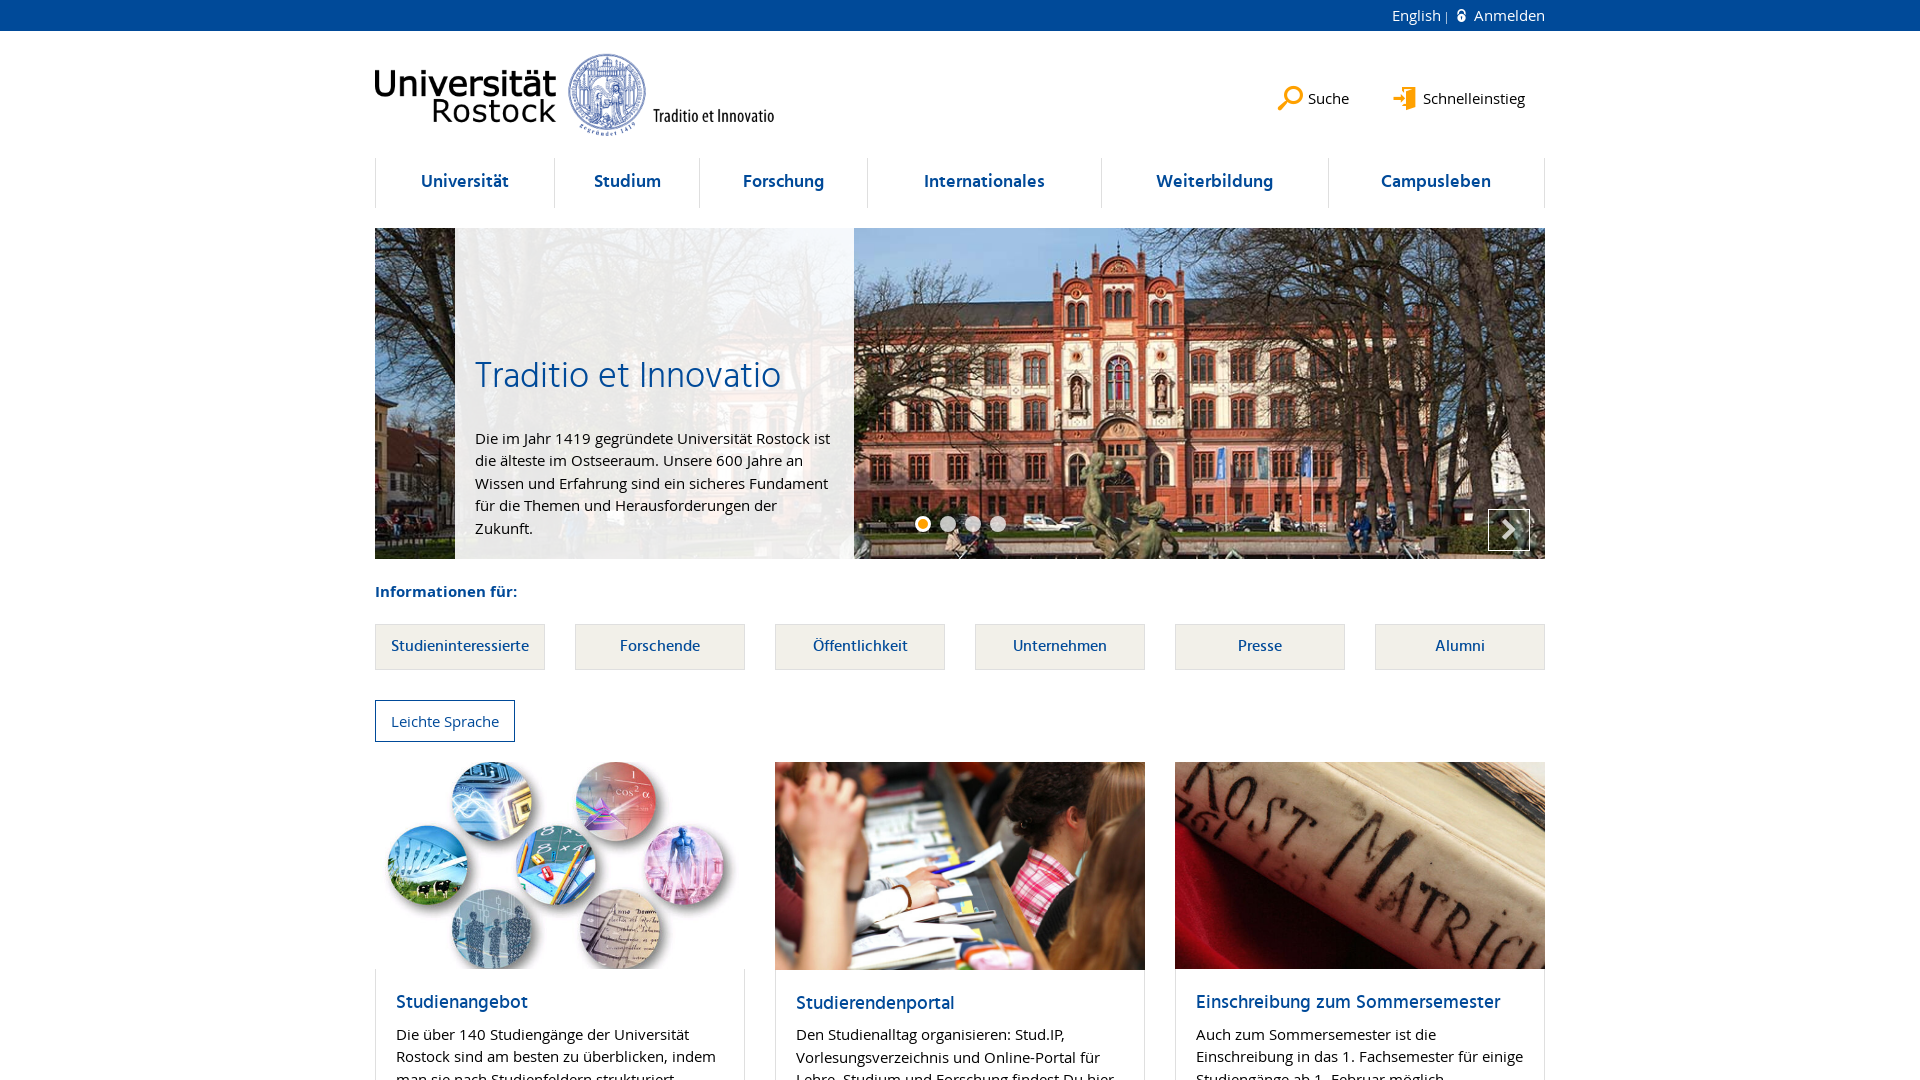

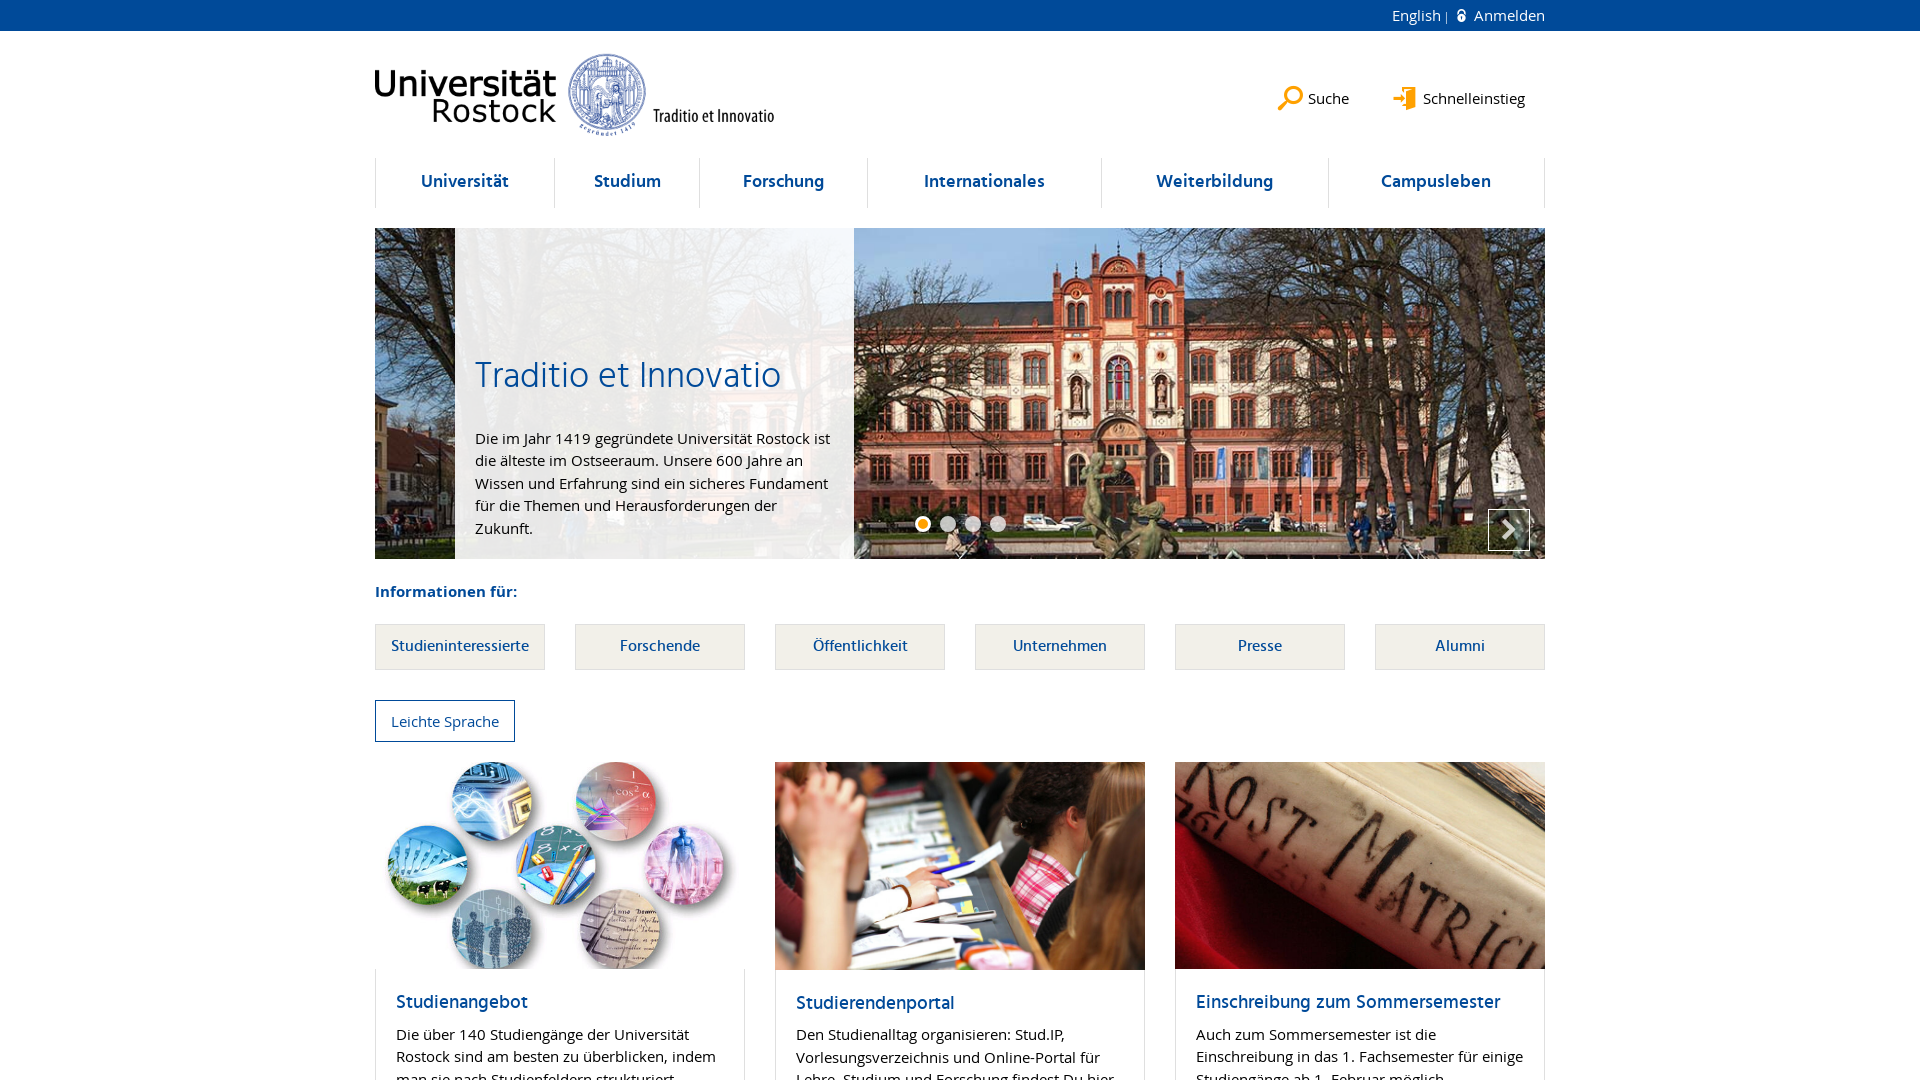